Navigates to Greens Tech selenium course content page, clicks on the Overview section, and retrieves text from a paragraph element

Starting URL: http://greenstech.in/selenium-course-content.html

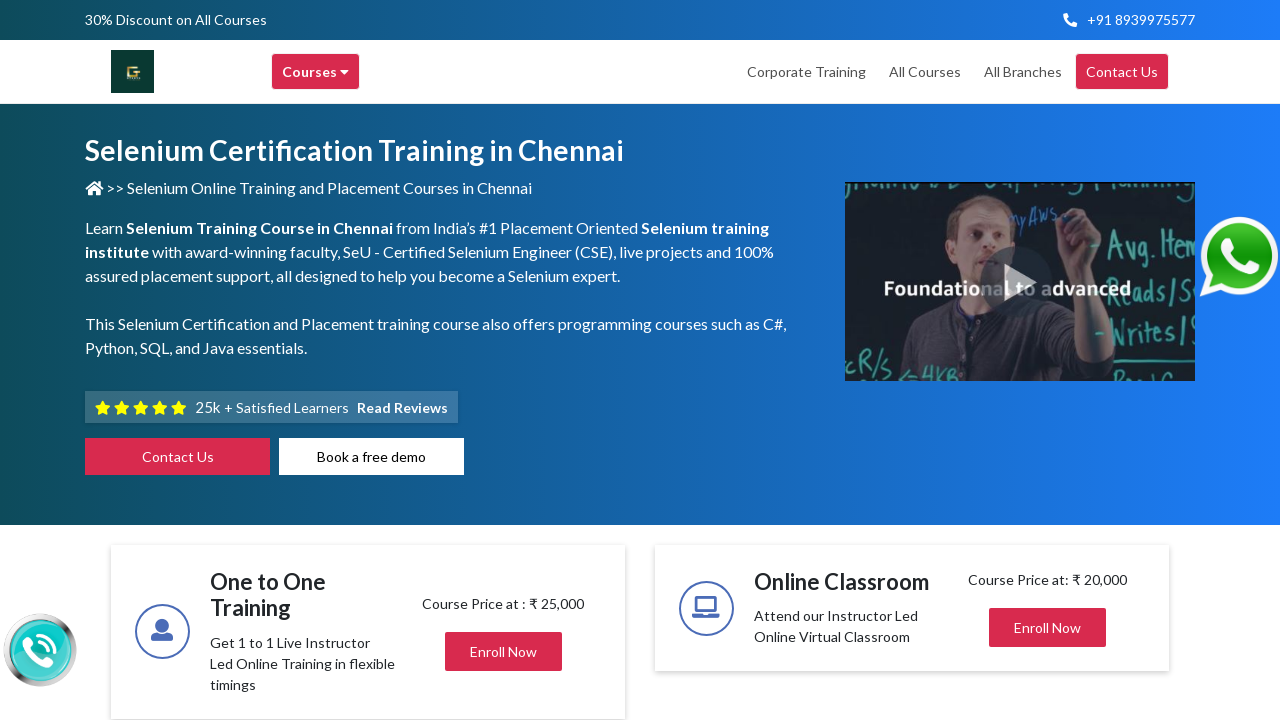

Clicked on the Overview section at (516, 361) on xpath=//span[text()='Overview']
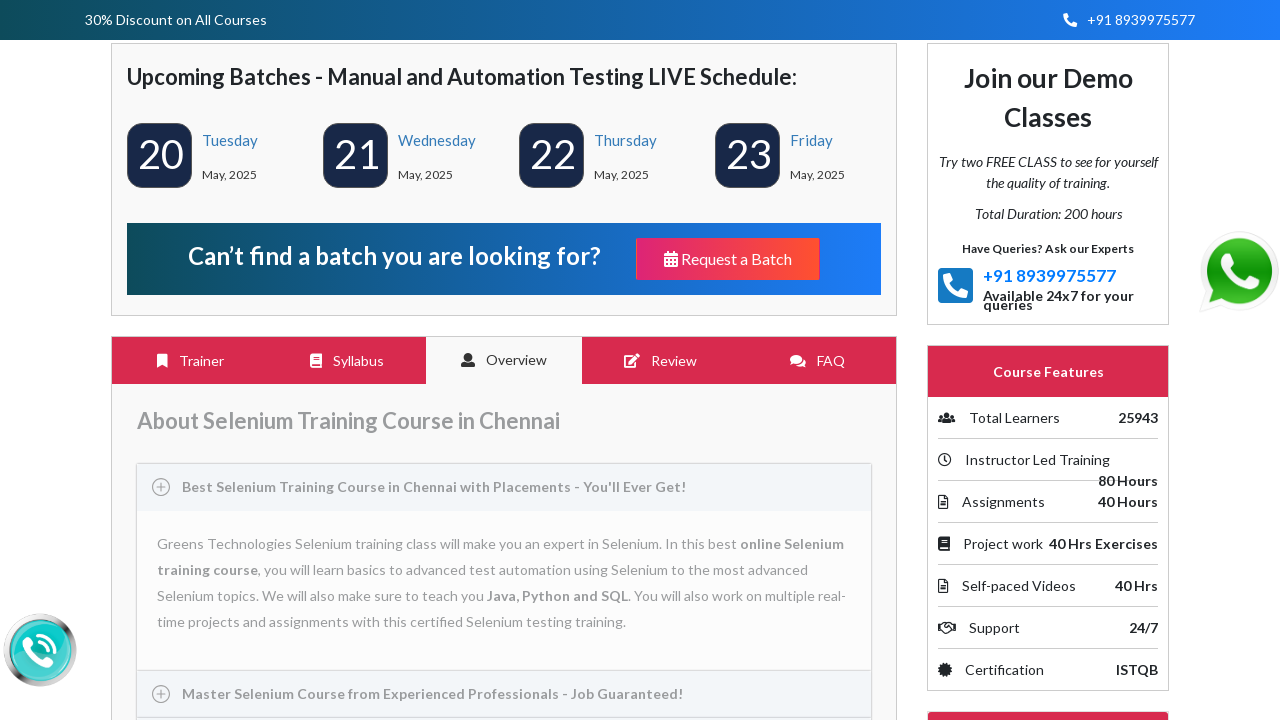

Waited for paragraph content containing 'Greens Technologies Selenium training' to load
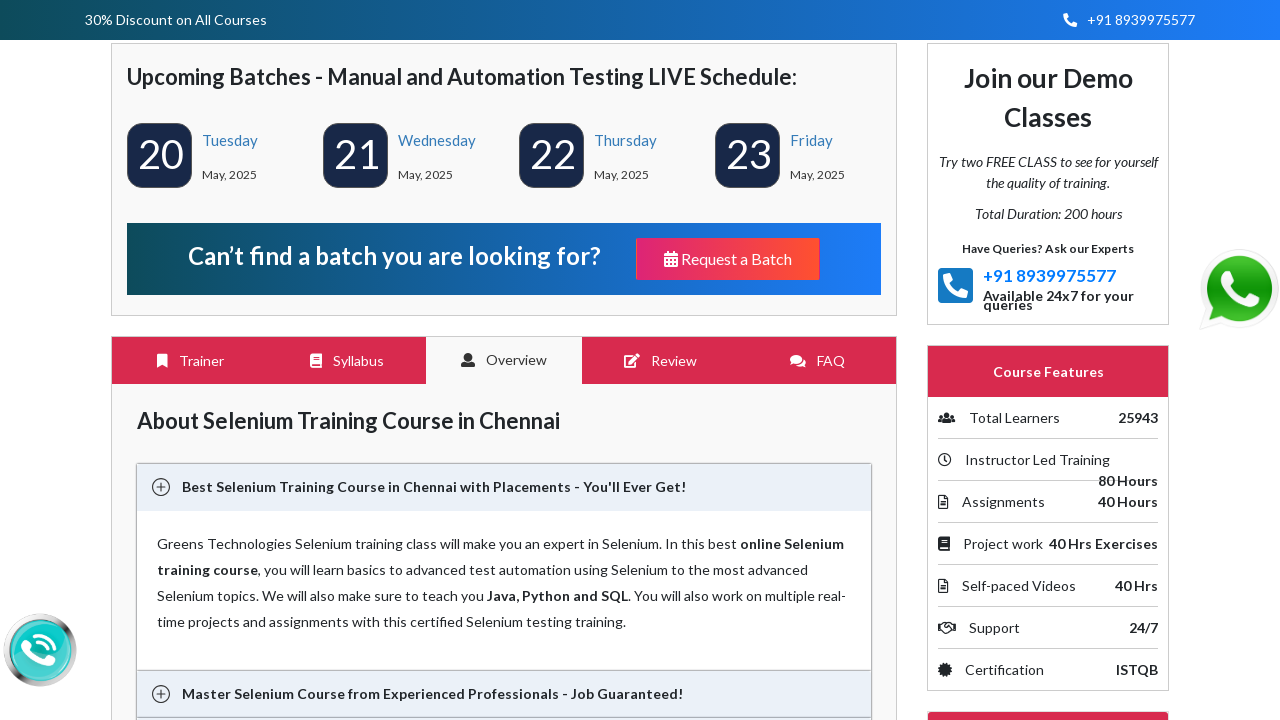

Retrieved text content from the paragraph element
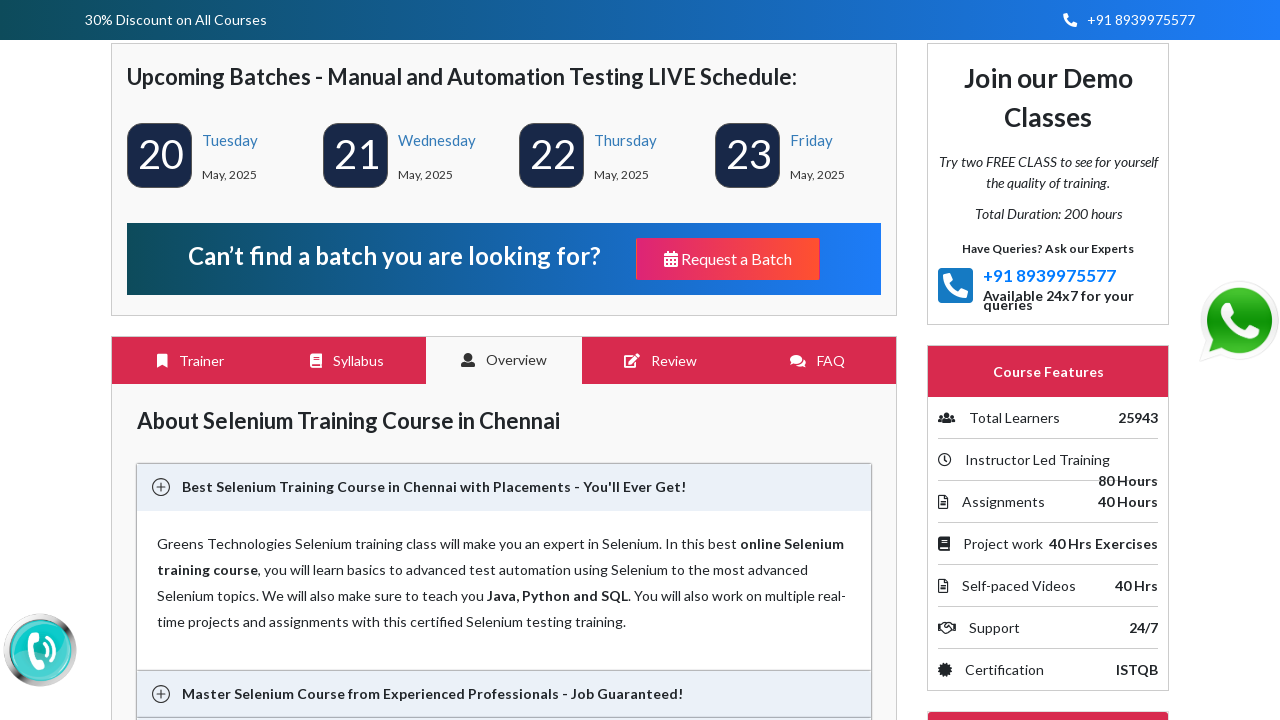

Printed the retrieved paragraph text
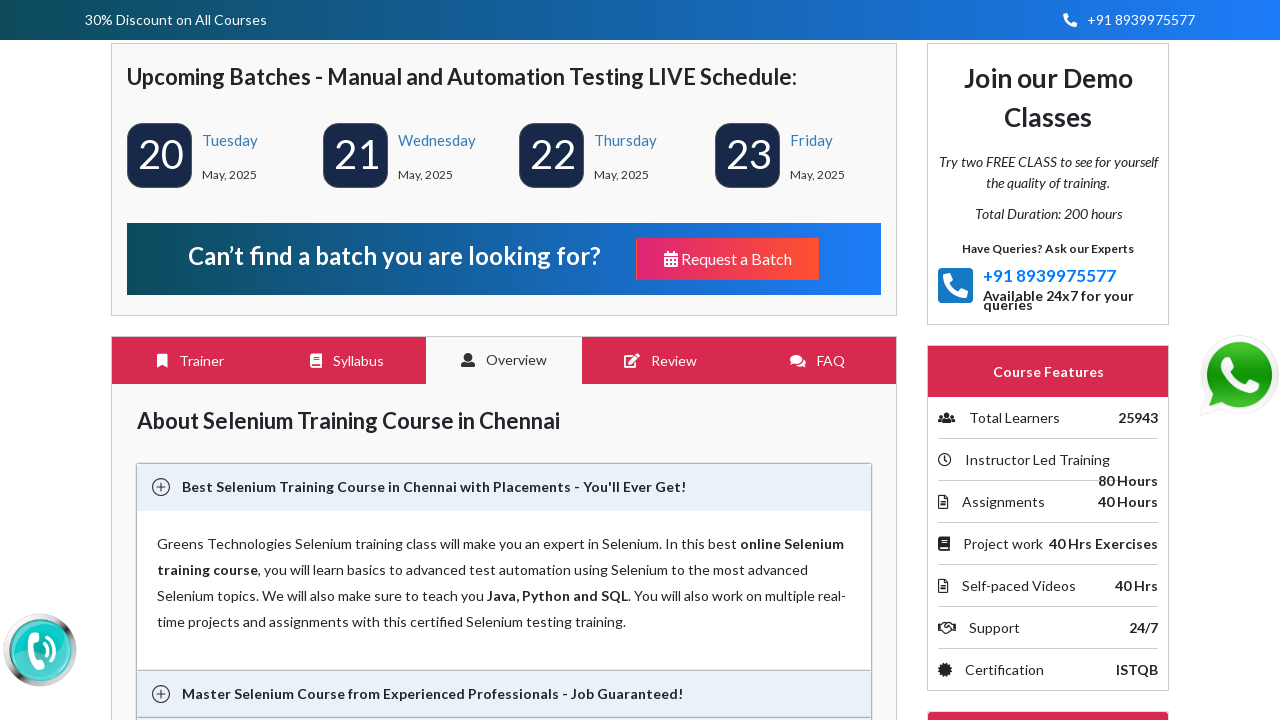

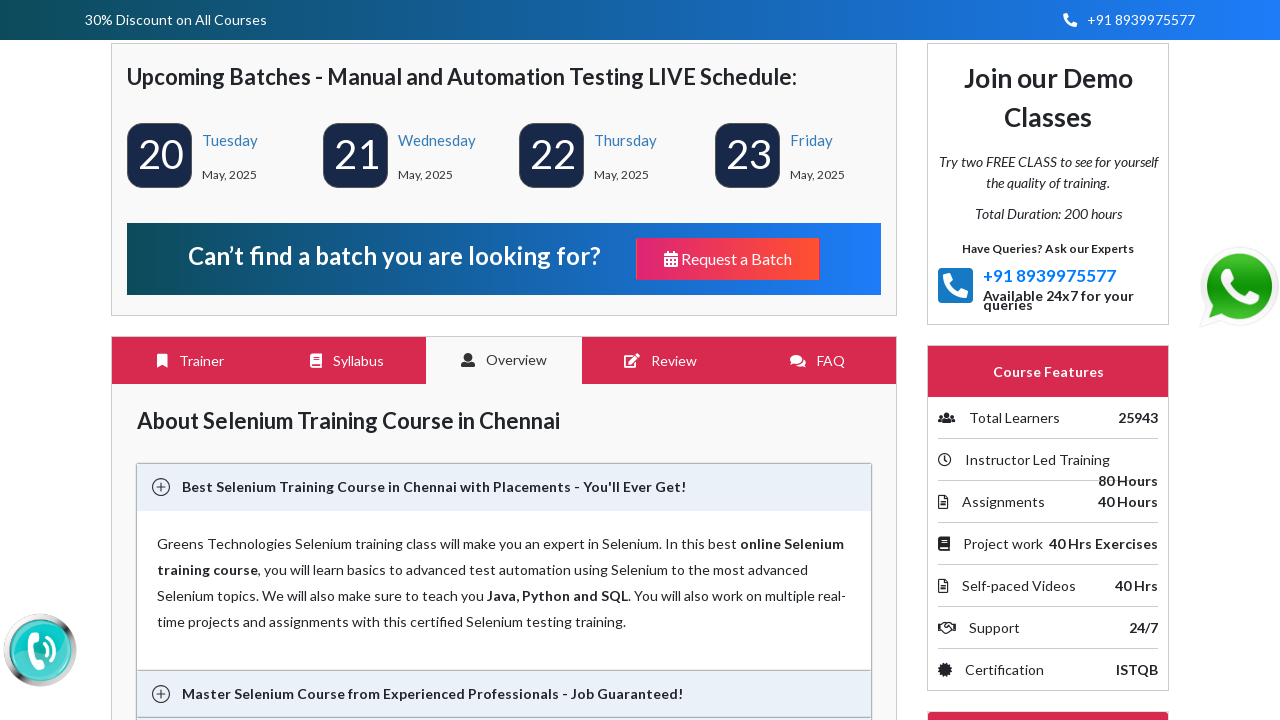